Tests the add/remove elements functionality by clicking the Add Element button and verifying that a Delete button appears

Starting URL: http://the-internet.herokuapp.com/add_remove_elements/

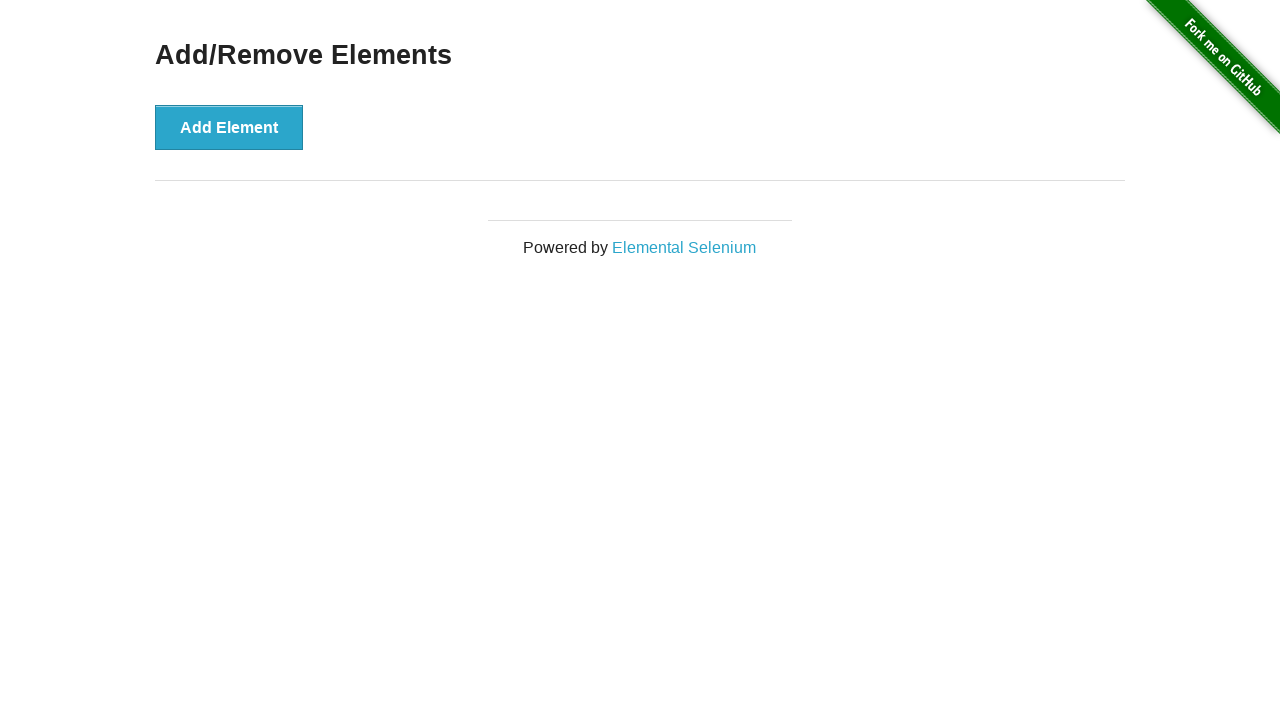

Clicked Add Element button at (229, 127) on xpath=//button[contains(text(),'Add Element')]
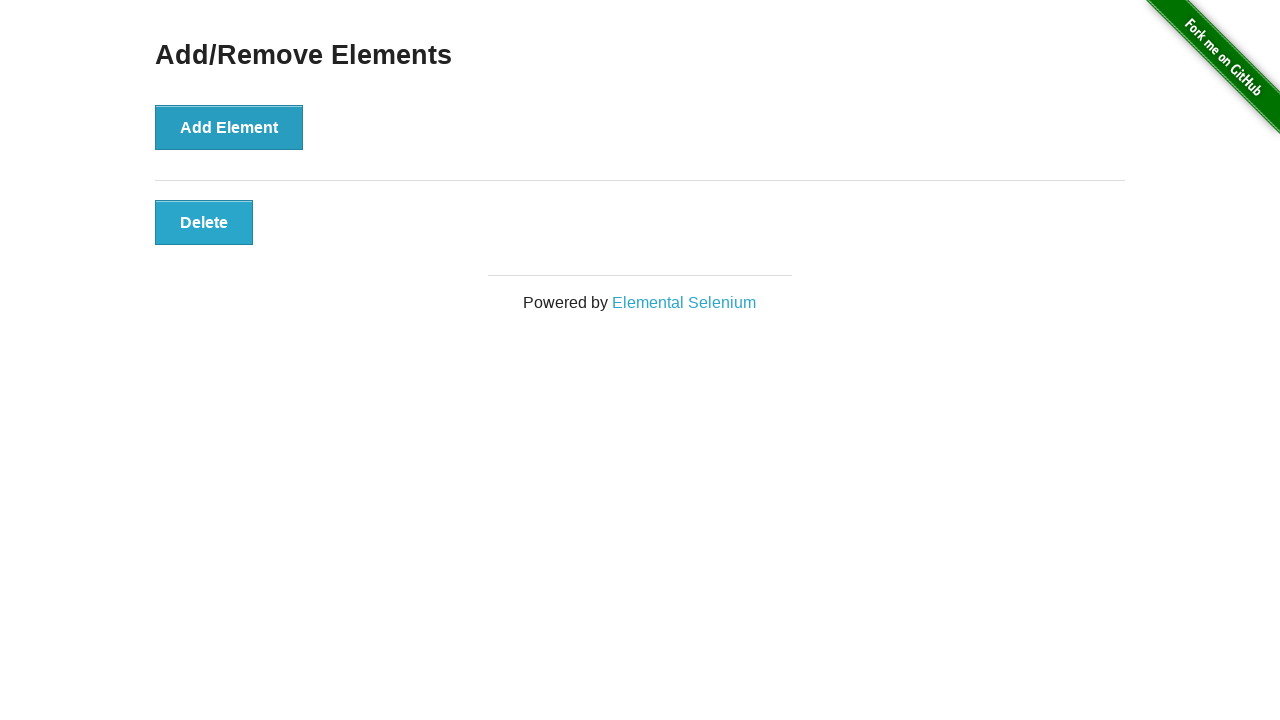

Delete button appeared after adding element
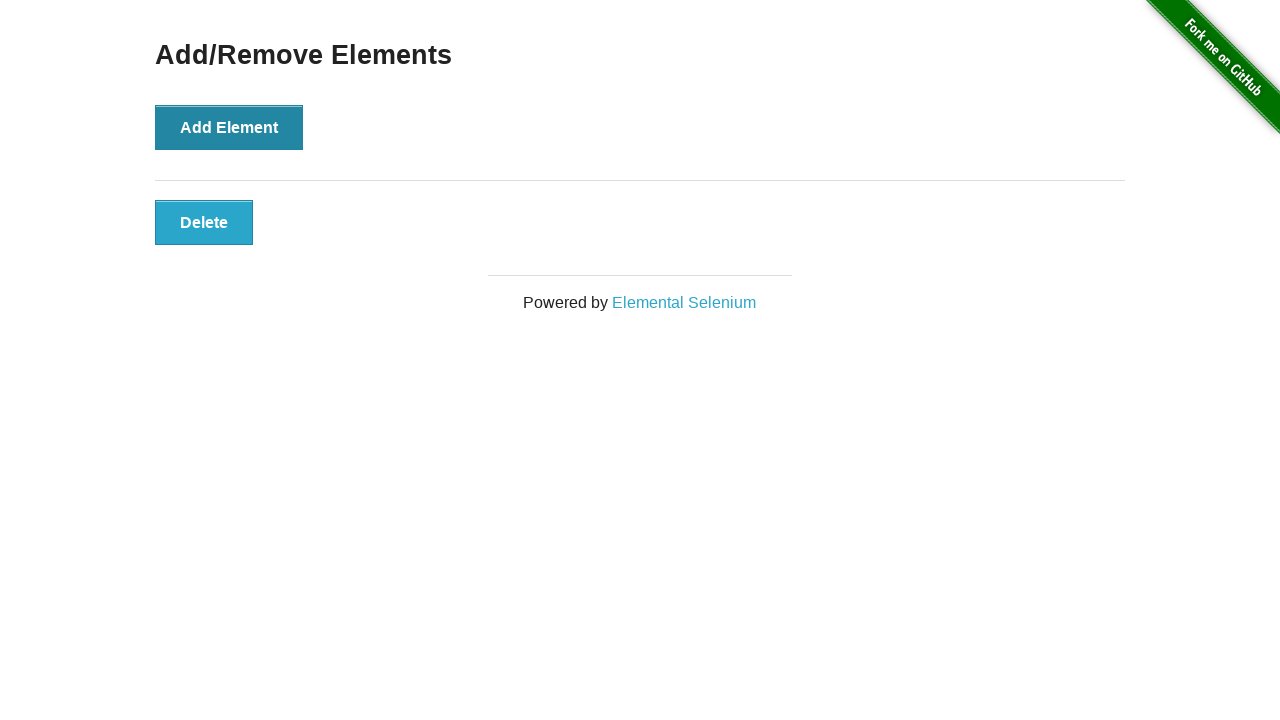

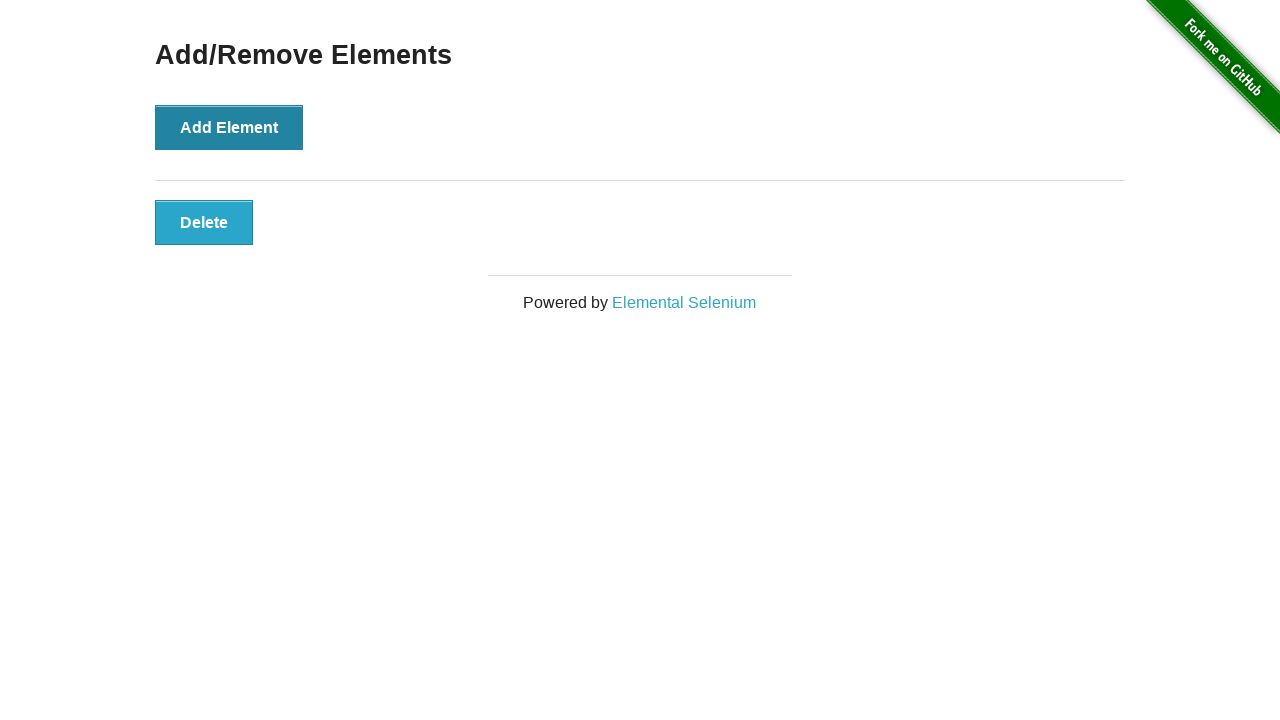